Tests text field input by entering an email address into a login field and verifying the entered value

Starting URL: https://mail.rediff.com/cgi-bin/login.cgi

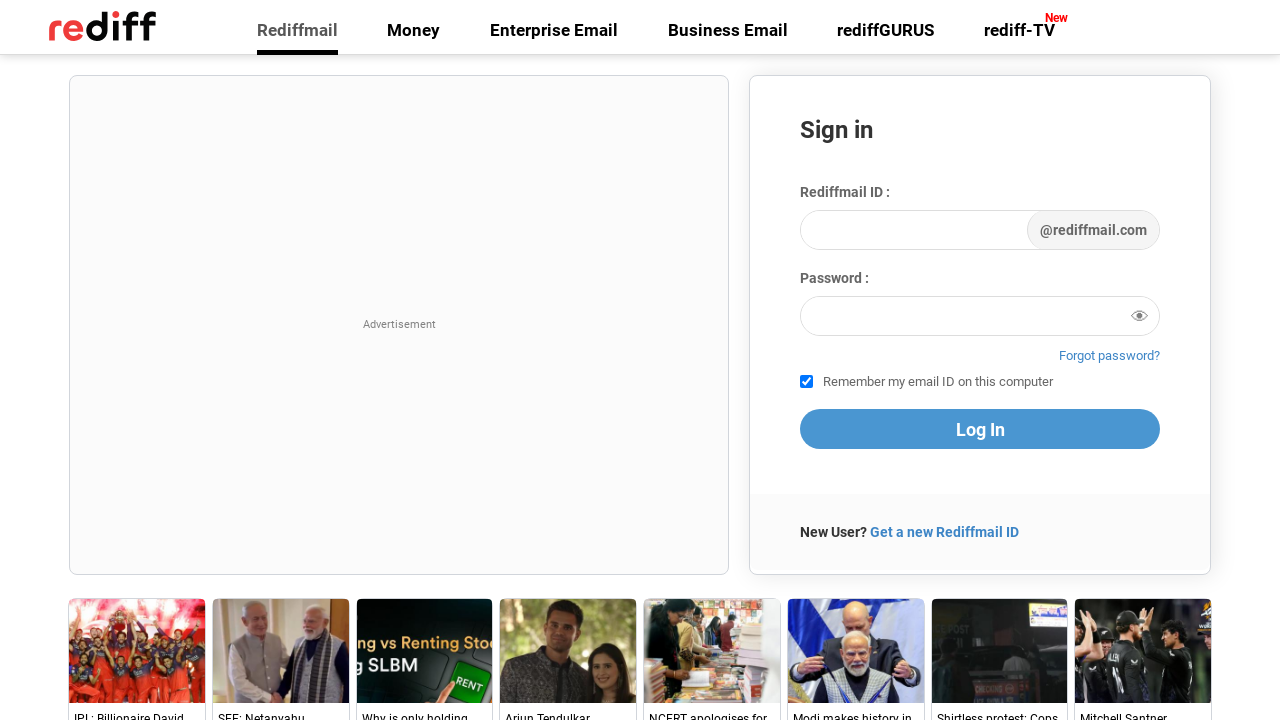

Filled login field with email address 'test@mycompany.com' on #login1
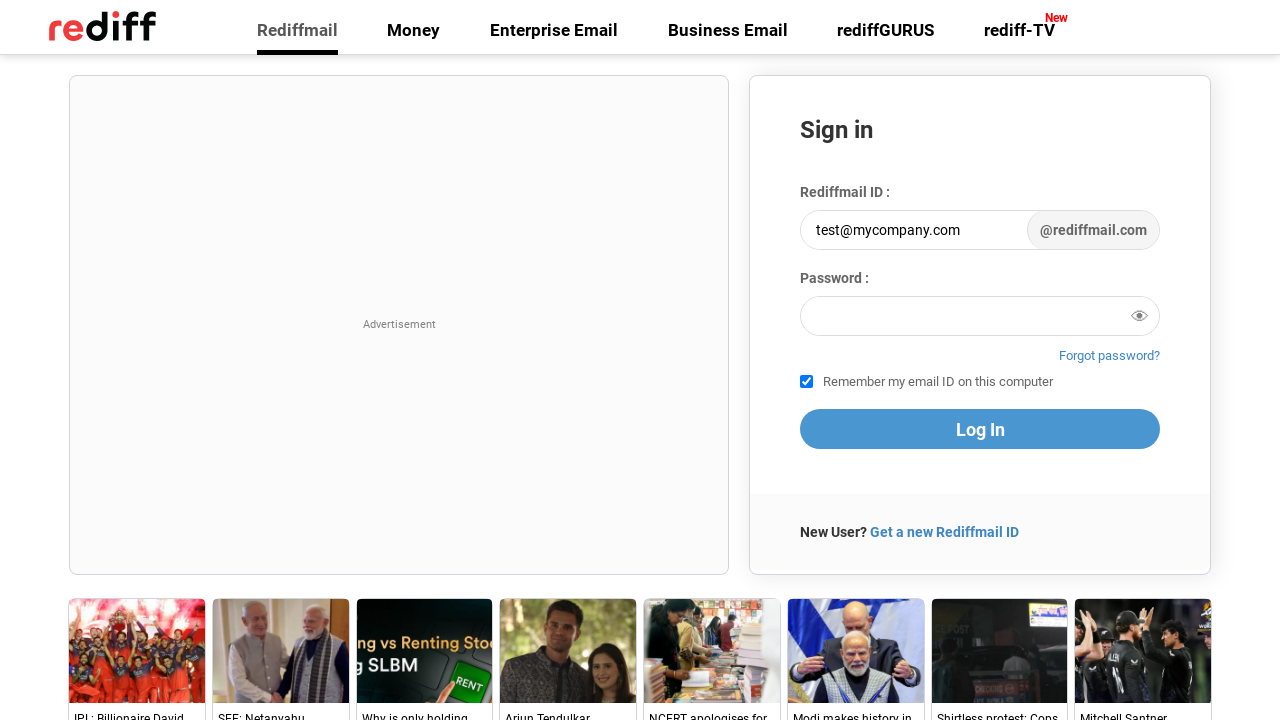

Retrieved login field value: ''
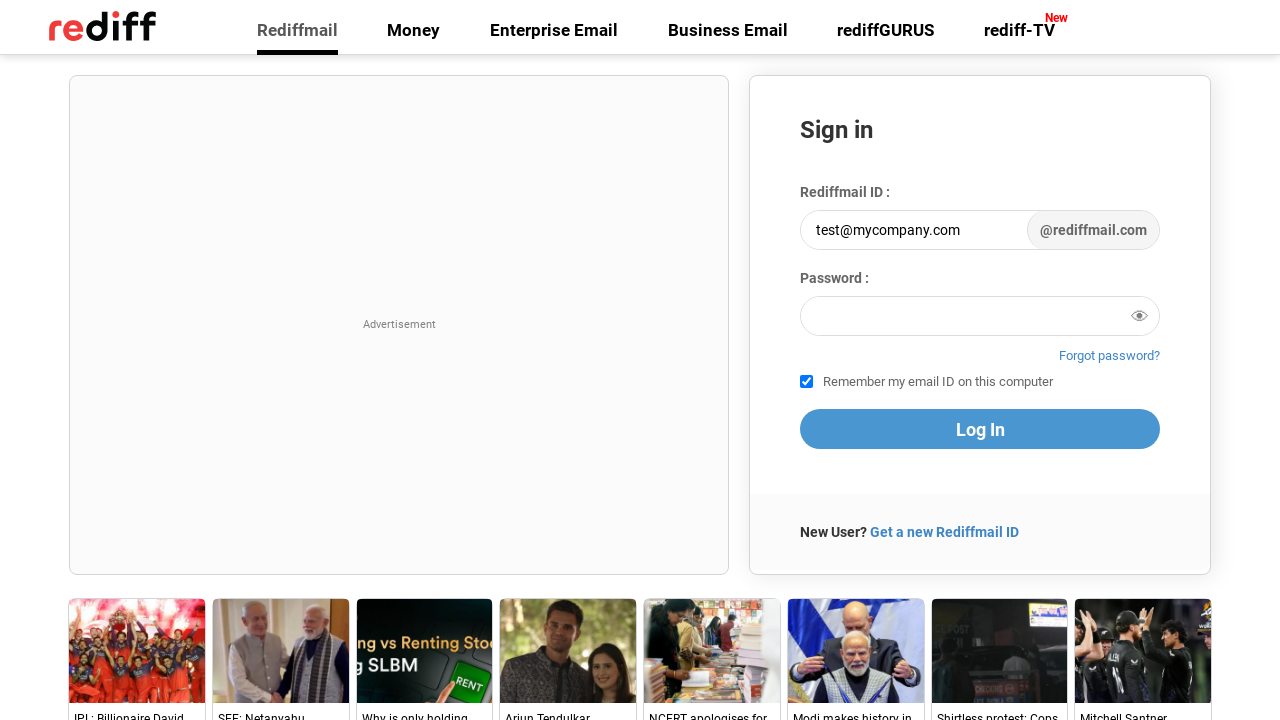

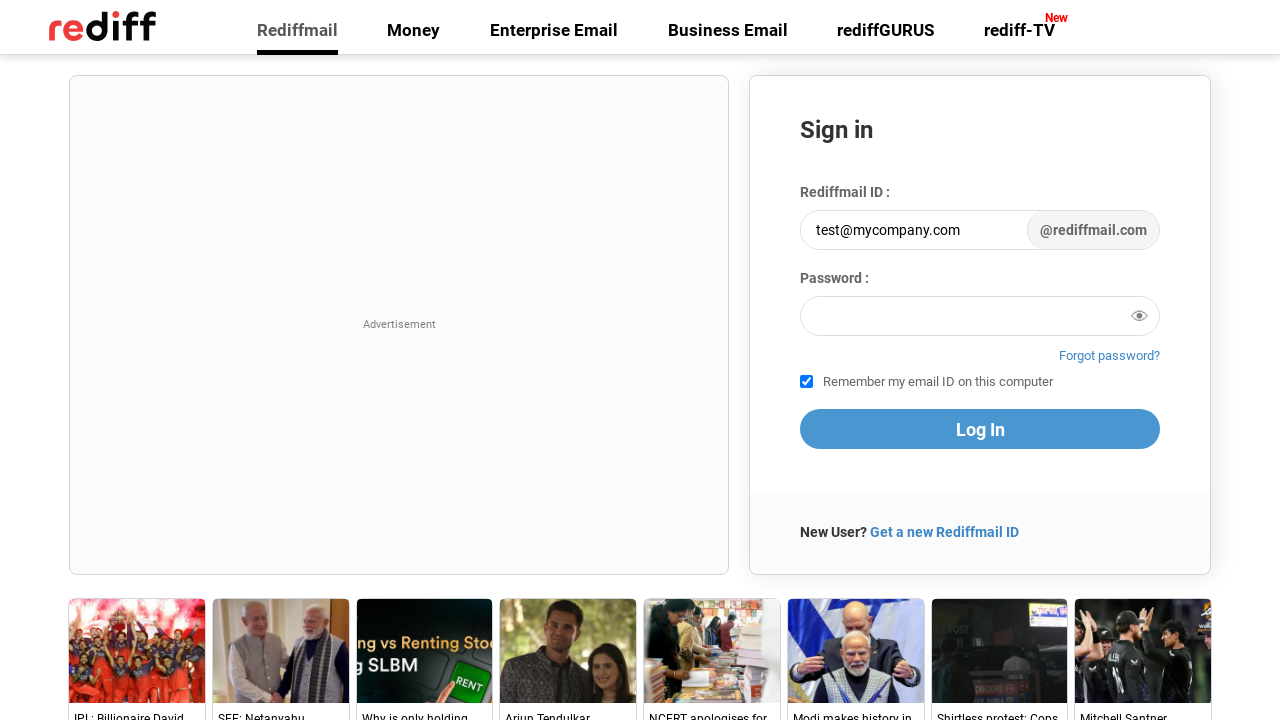